Navigates to Selenium WebDriver documentation and verifies the page title

Starting URL: https://www.selenium.dev/documentation/en/webdriver/

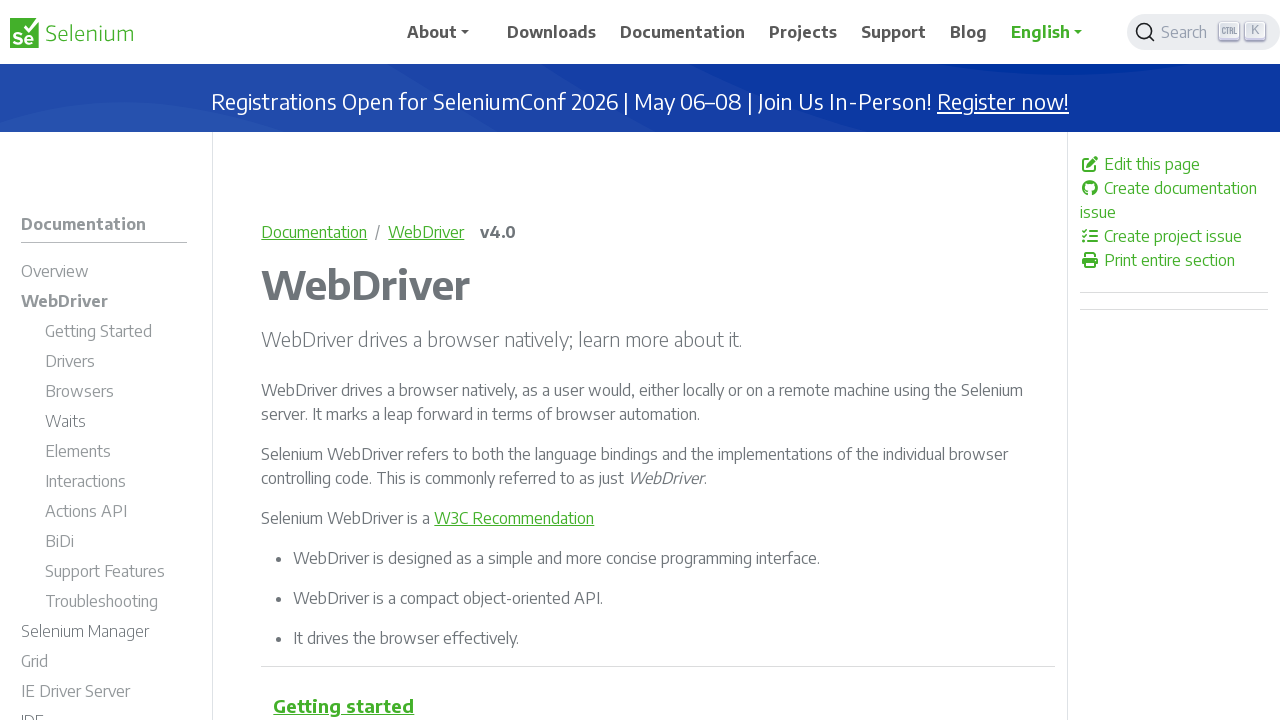

Navigated to Selenium WebDriver documentation page
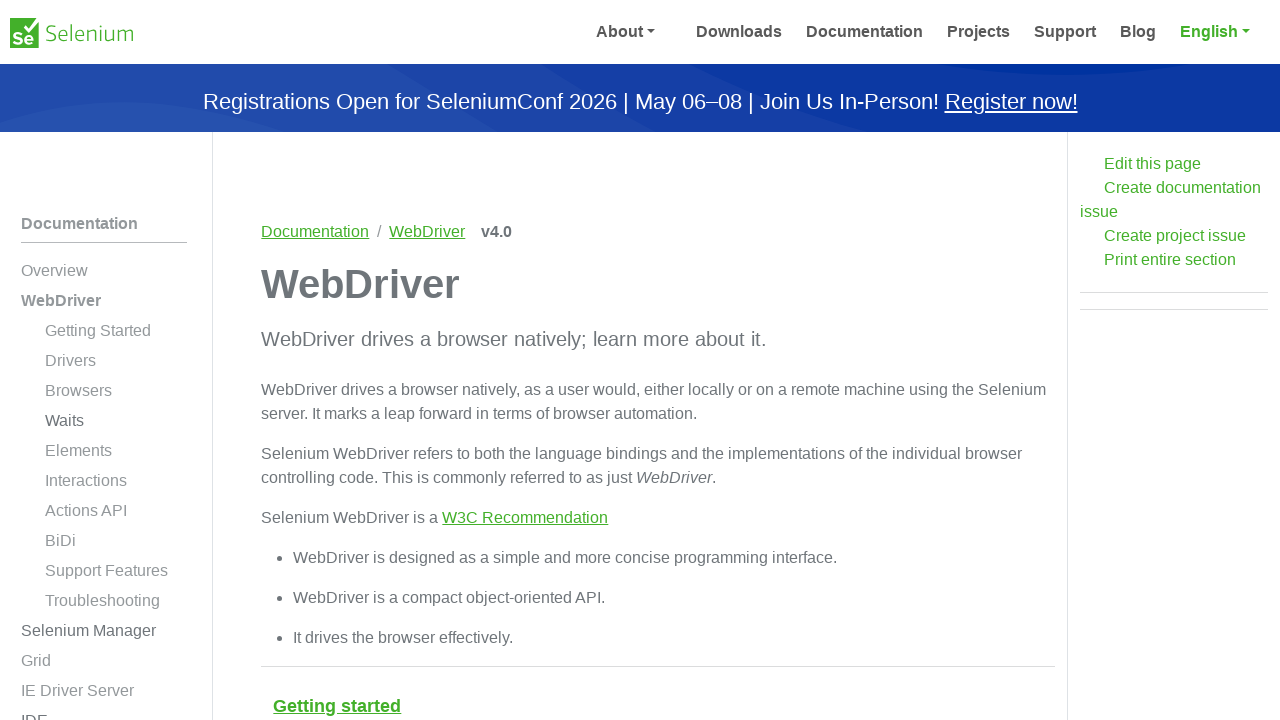

Verified page title is 'WebDriver | Selenium'
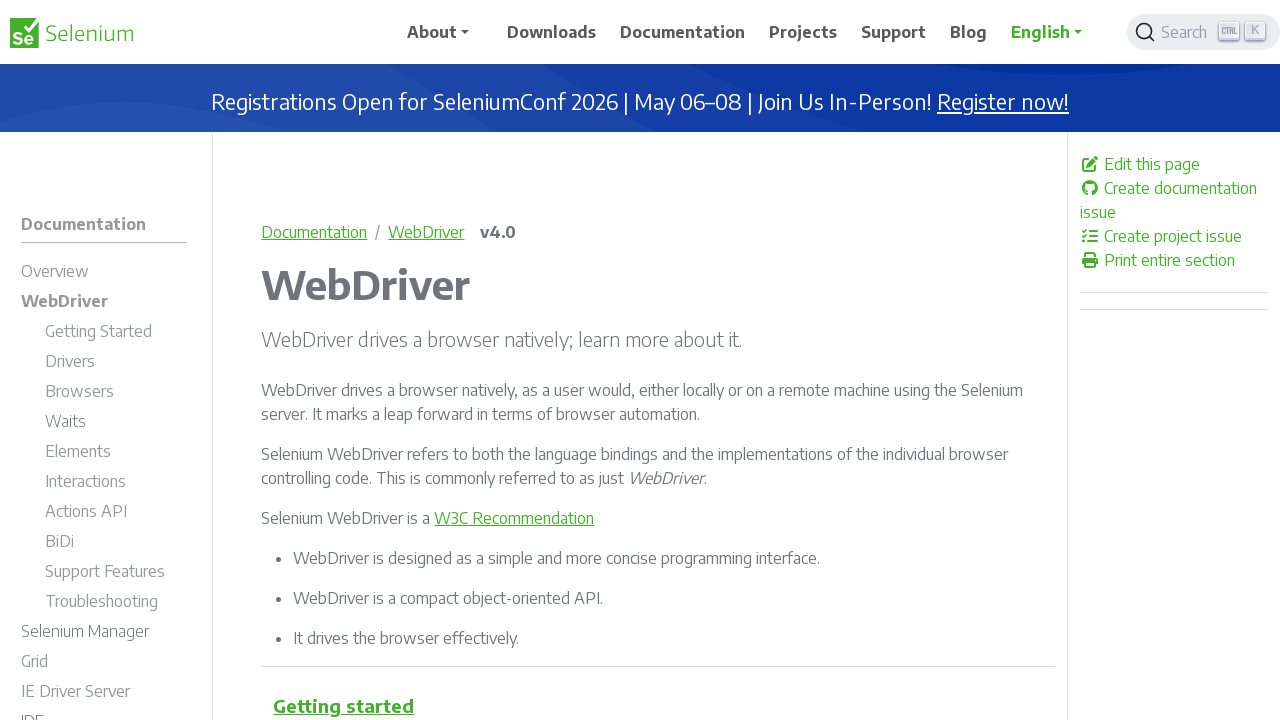

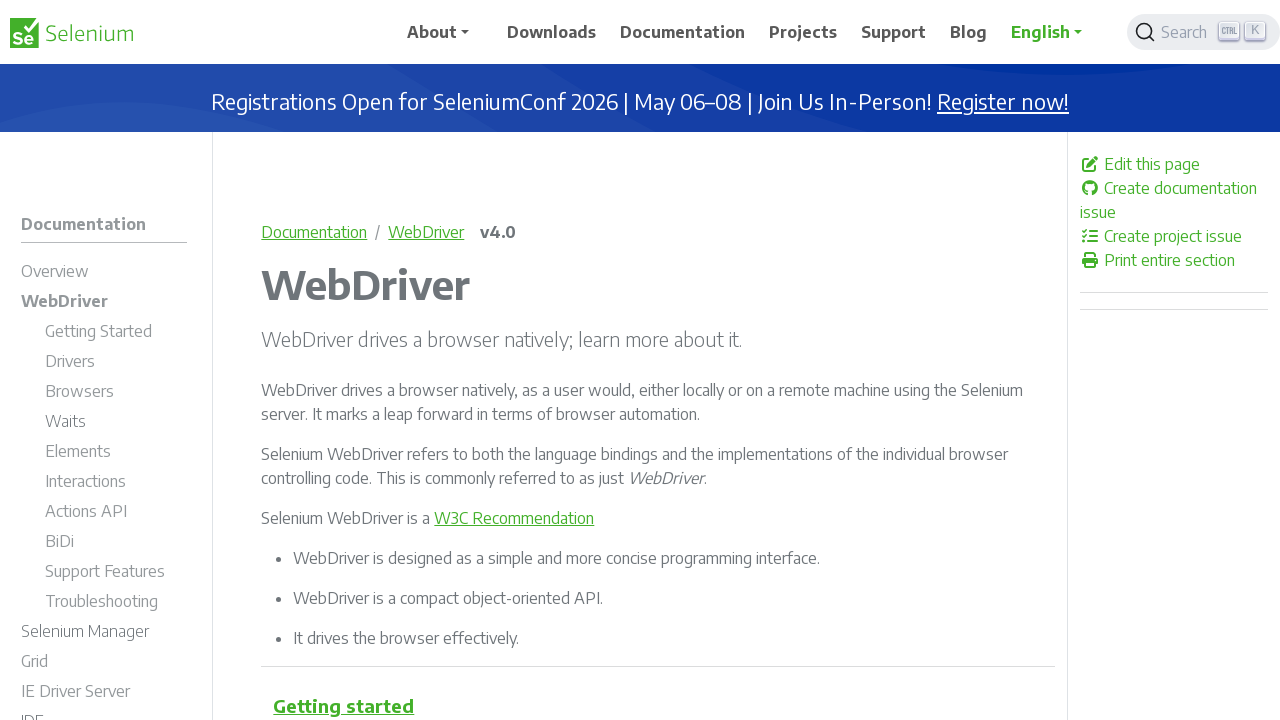